Tests a signup/registration form by filling in first name, last name, and email fields, then submitting the form

Starting URL: https://secure-retreat-92358.herokuapp.com/

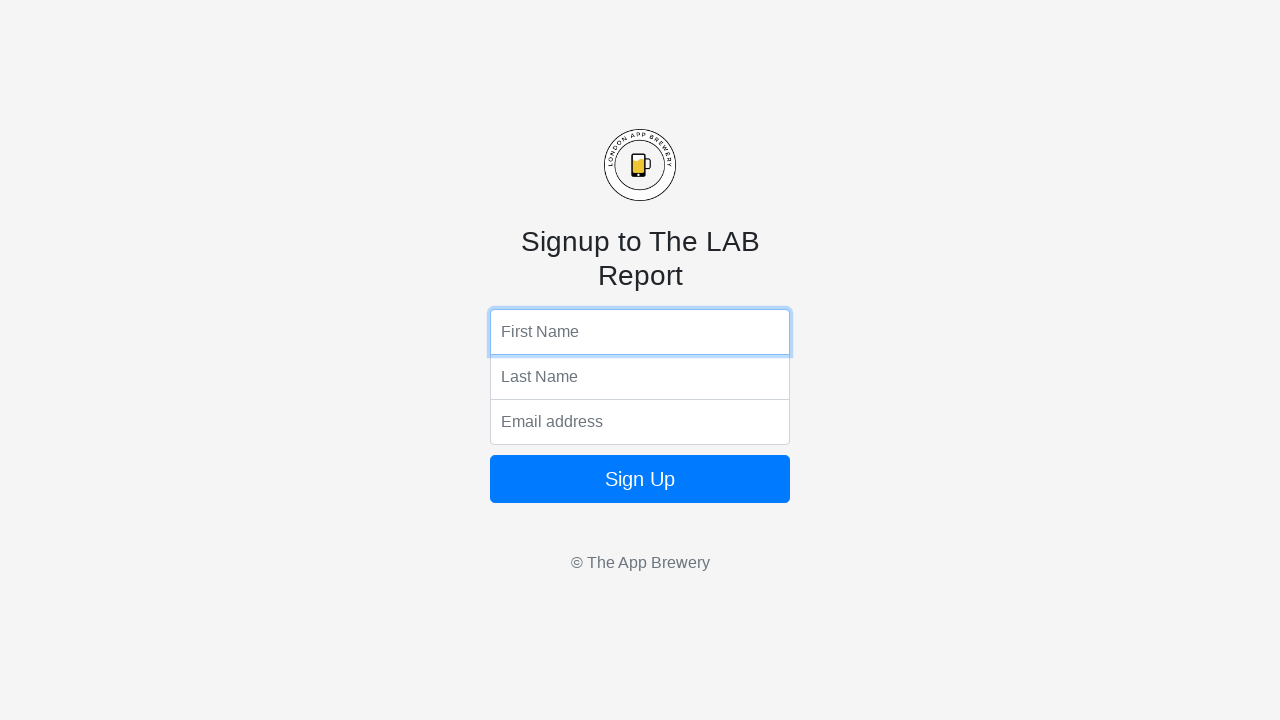

Filled first name field with 'Marcus' on input[name='fName']
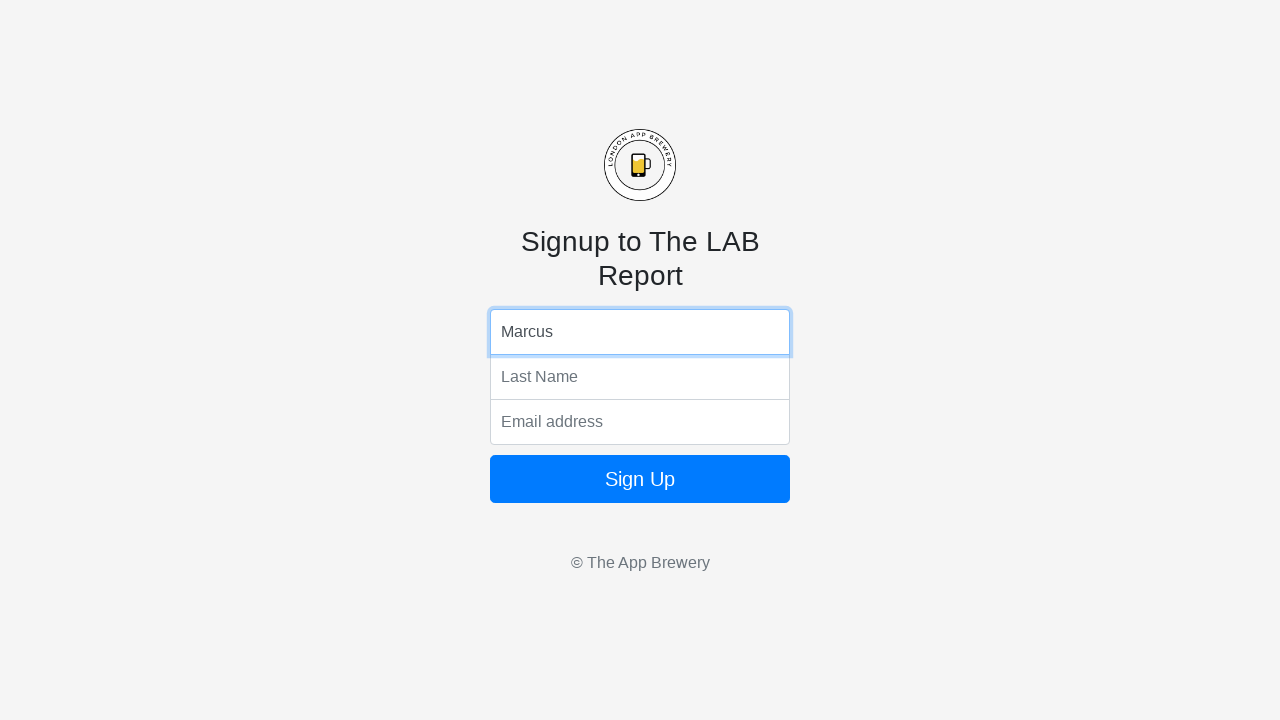

Filled last name field with 'Thompson' on input[name='lName']
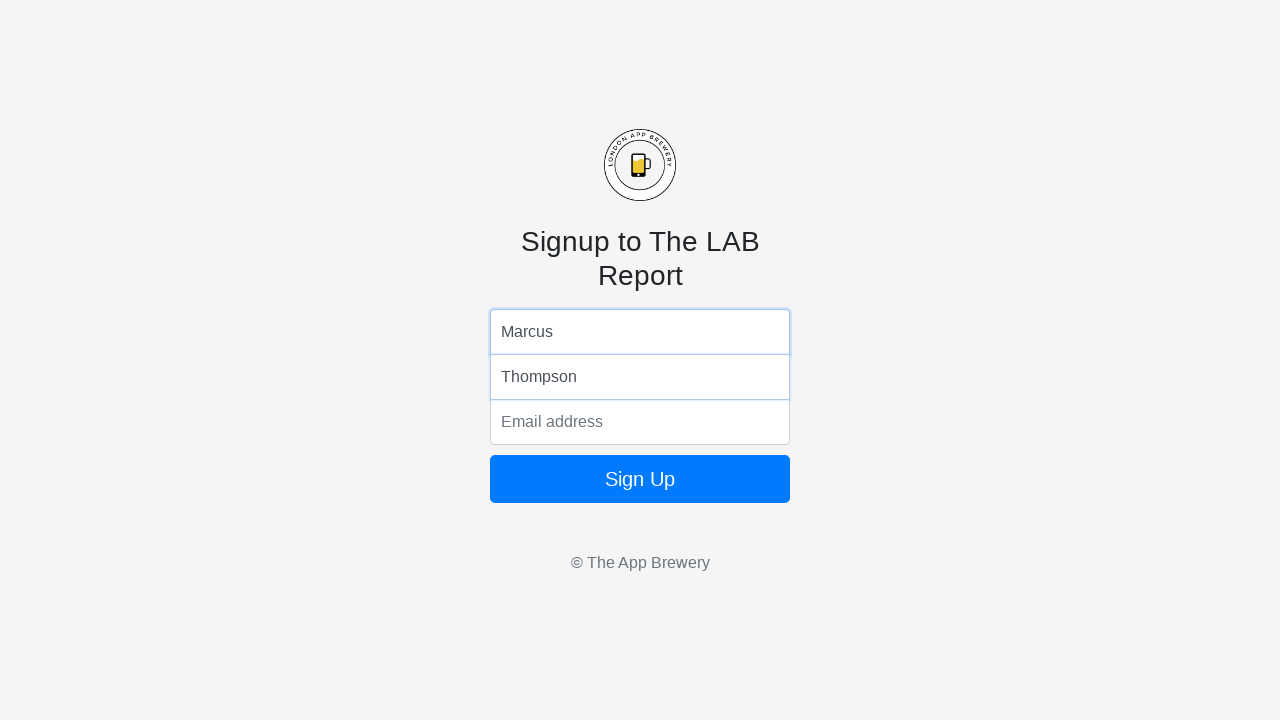

Filled email field with 'marcus.thompson@example.com' on input[name='email']
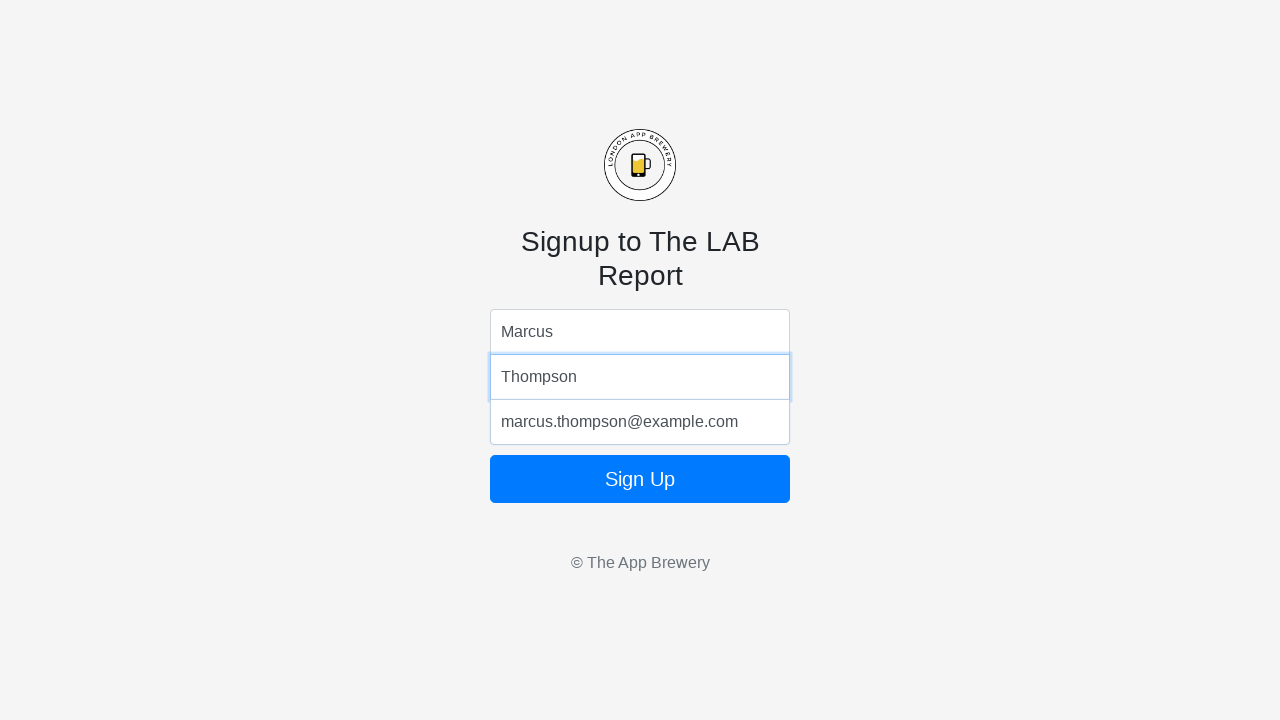

Clicked submit button to submit the registration form at (640, 479) on button
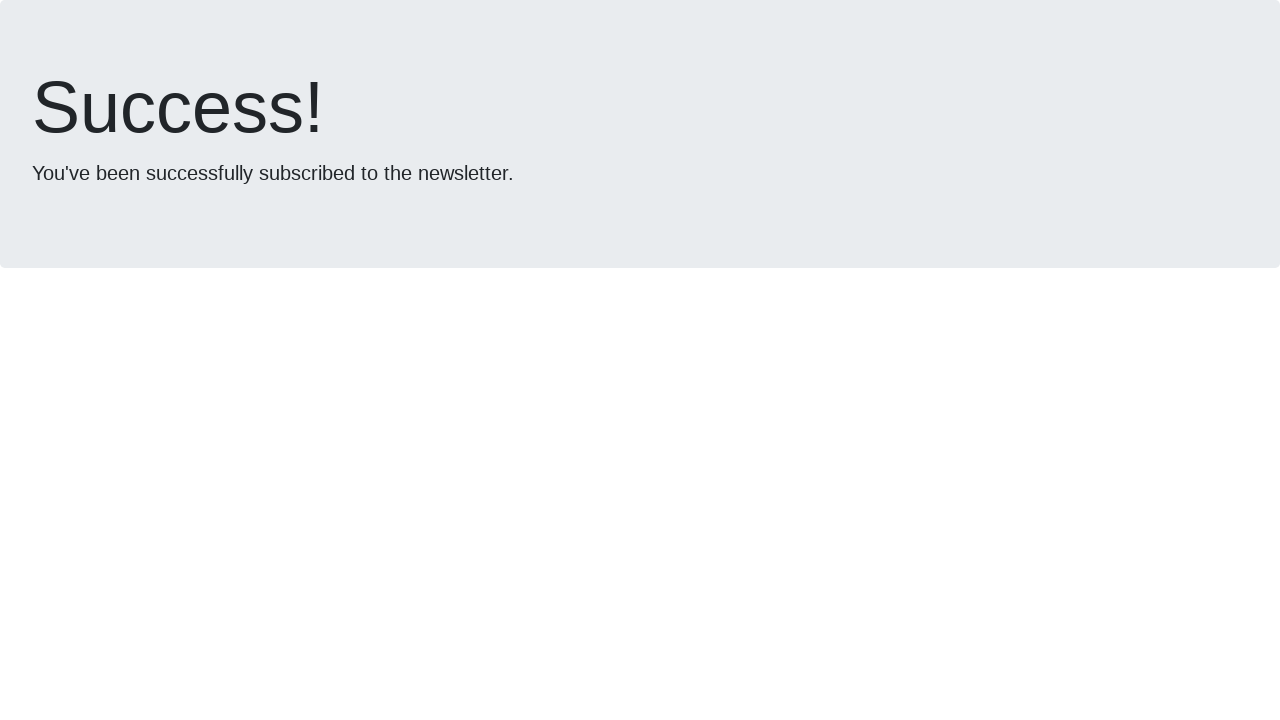

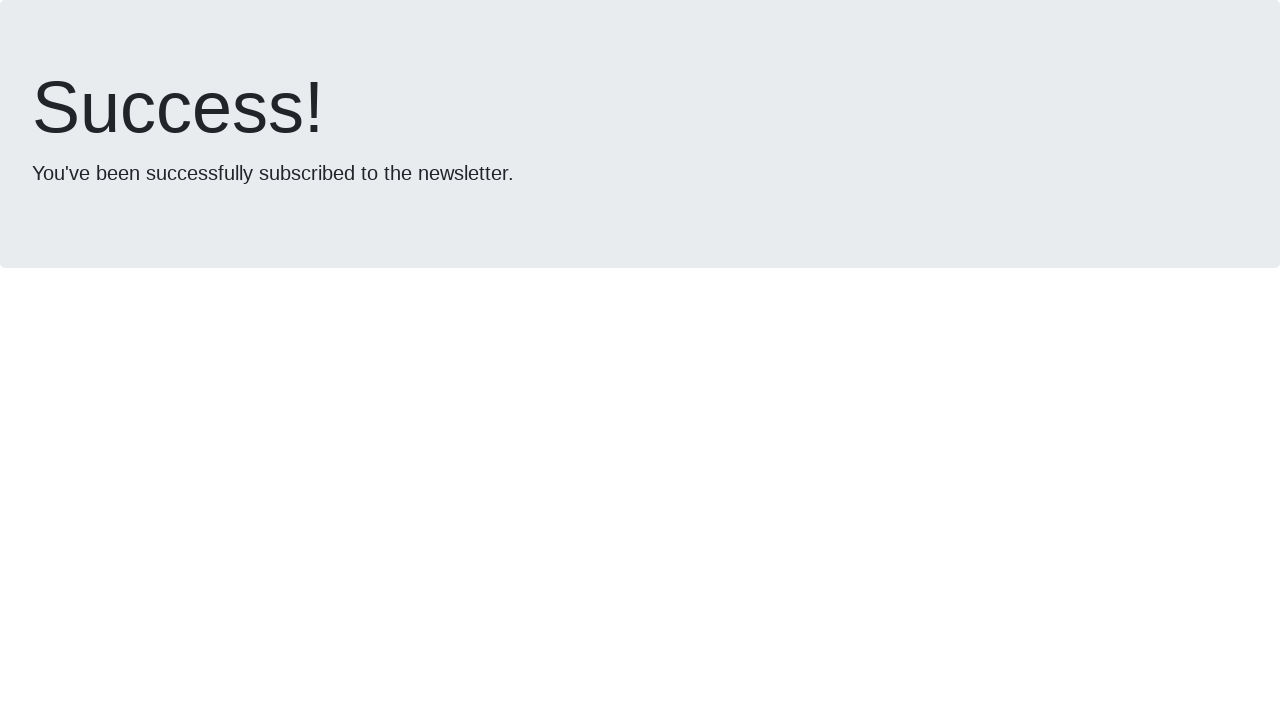